Fills out a simple form with first name, last name, city, and country fields, then submits it

Starting URL: http://suninjuly.github.io/simple_form_find_task.html

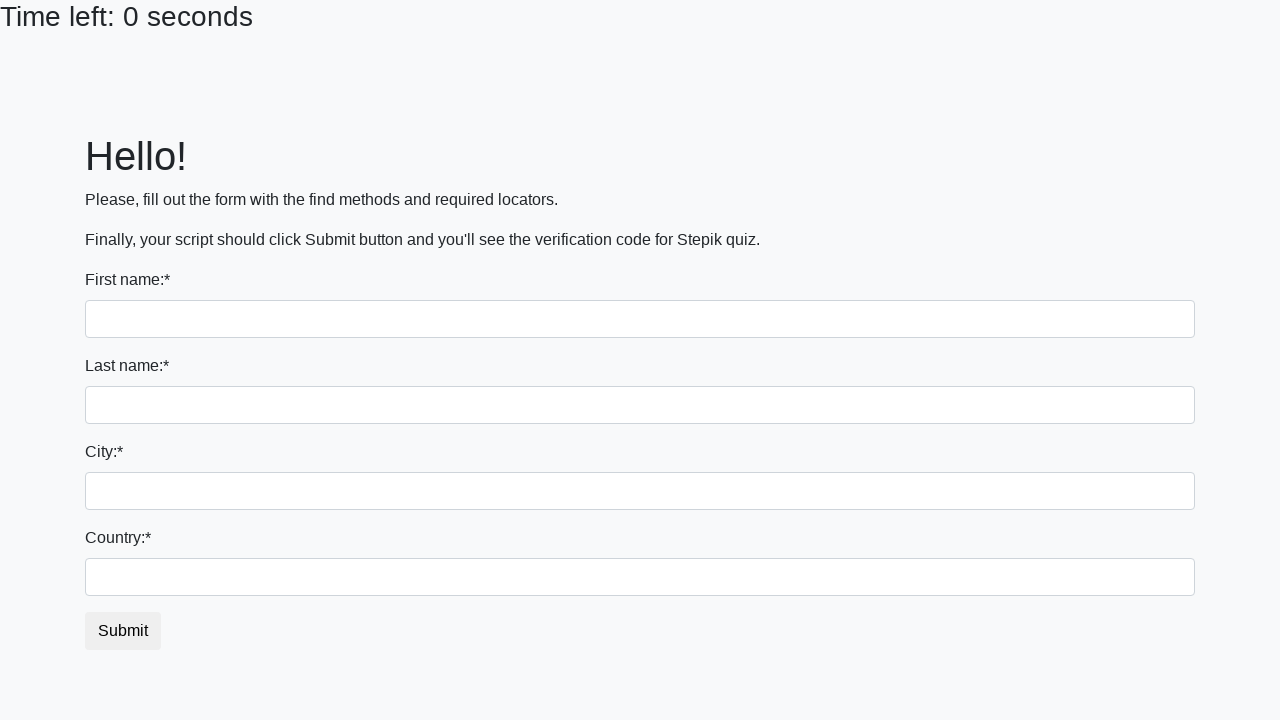

Filled first name field with 'test1@gmail.com' on input[name='first_name']
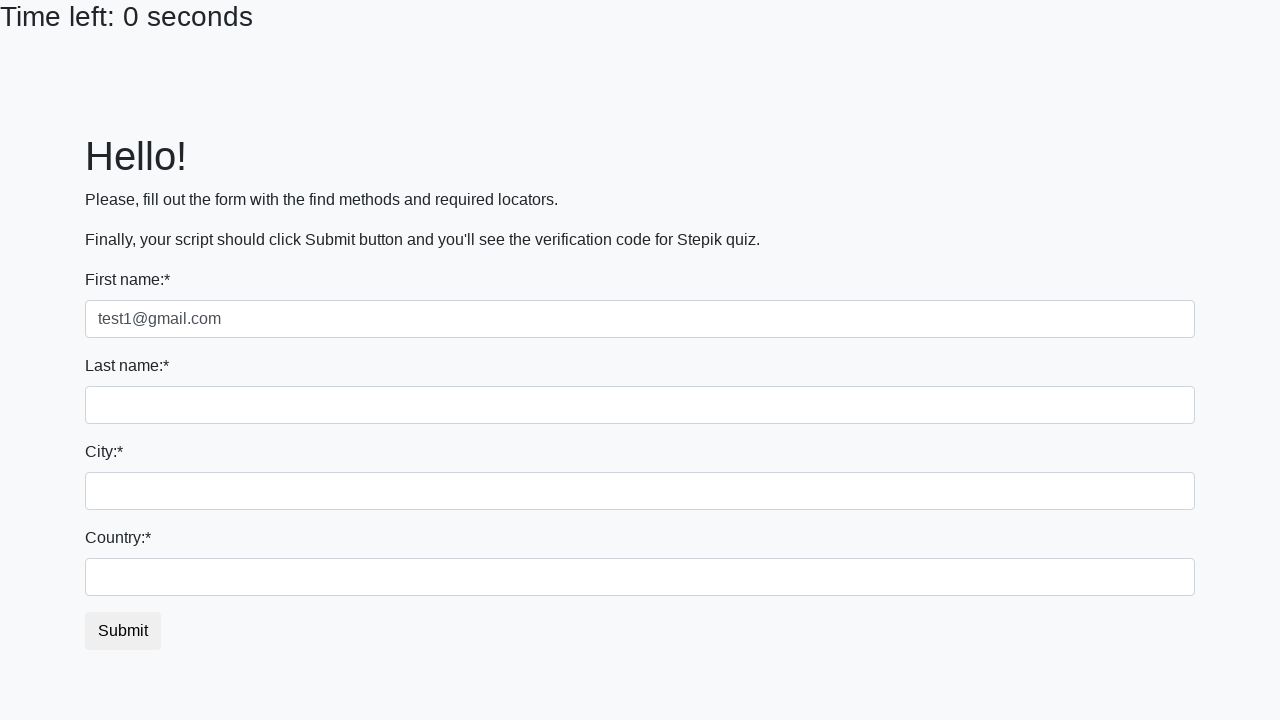

Filled last name field with 'password123' on input[name='last_name']
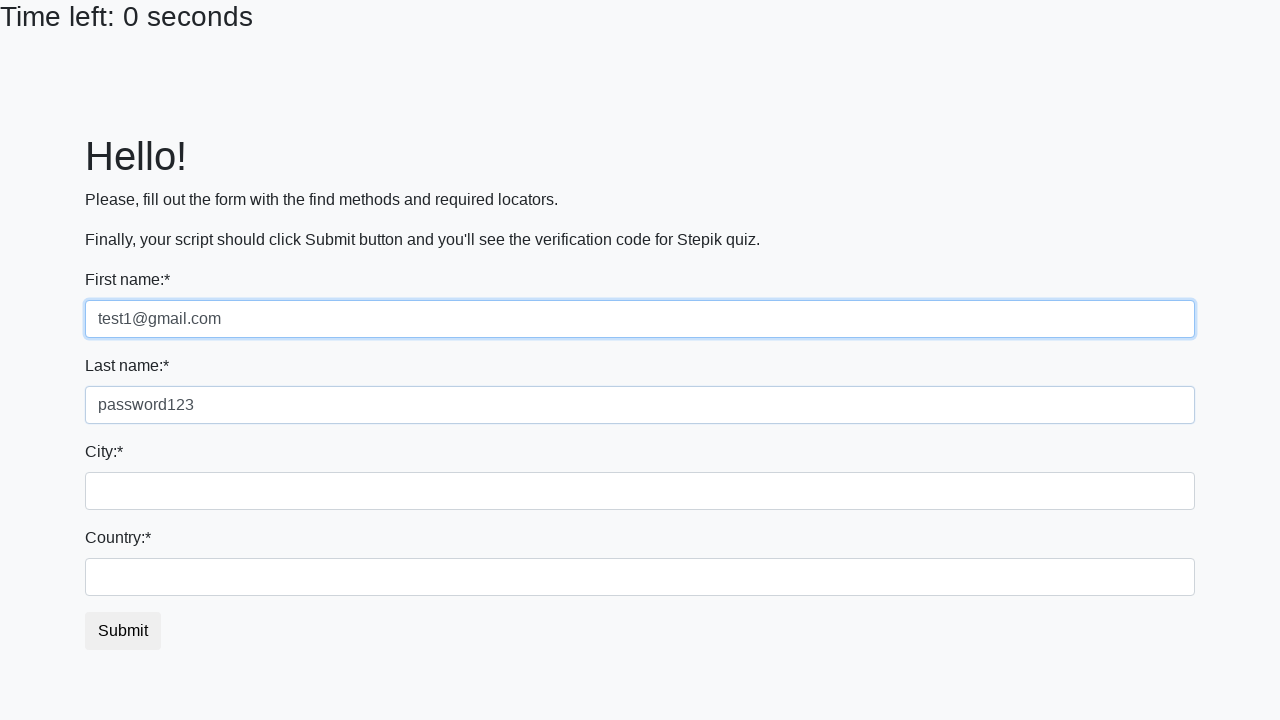

Filled city field with 'Test_city' on input[name='firstname']
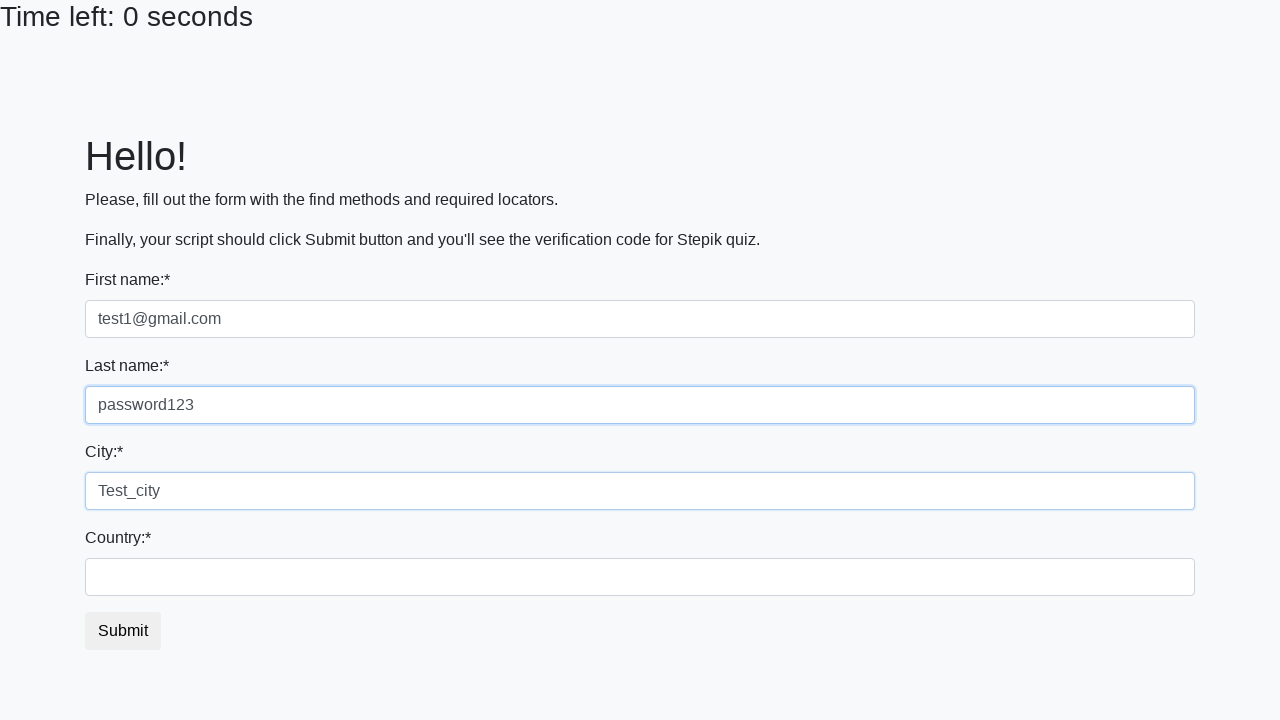

Filled country field with 'Test_country' on #country
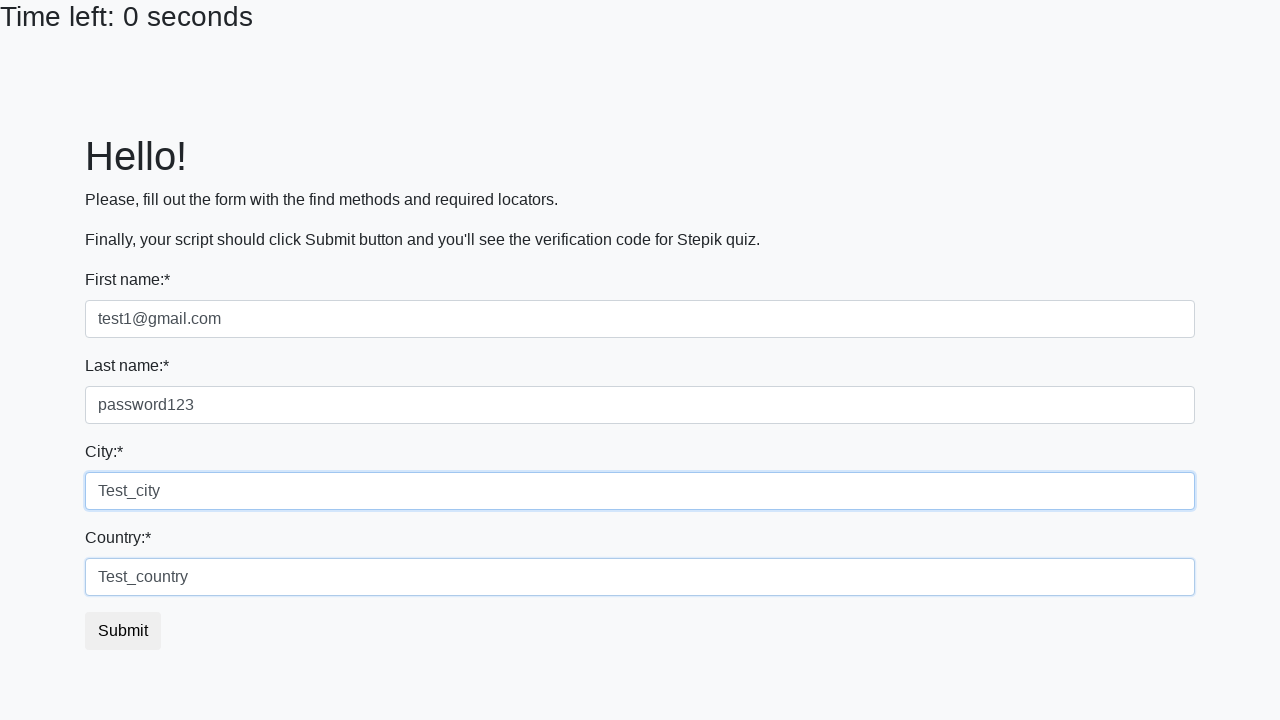

Clicked submit button to submit the form at (123, 631) on #submit_button
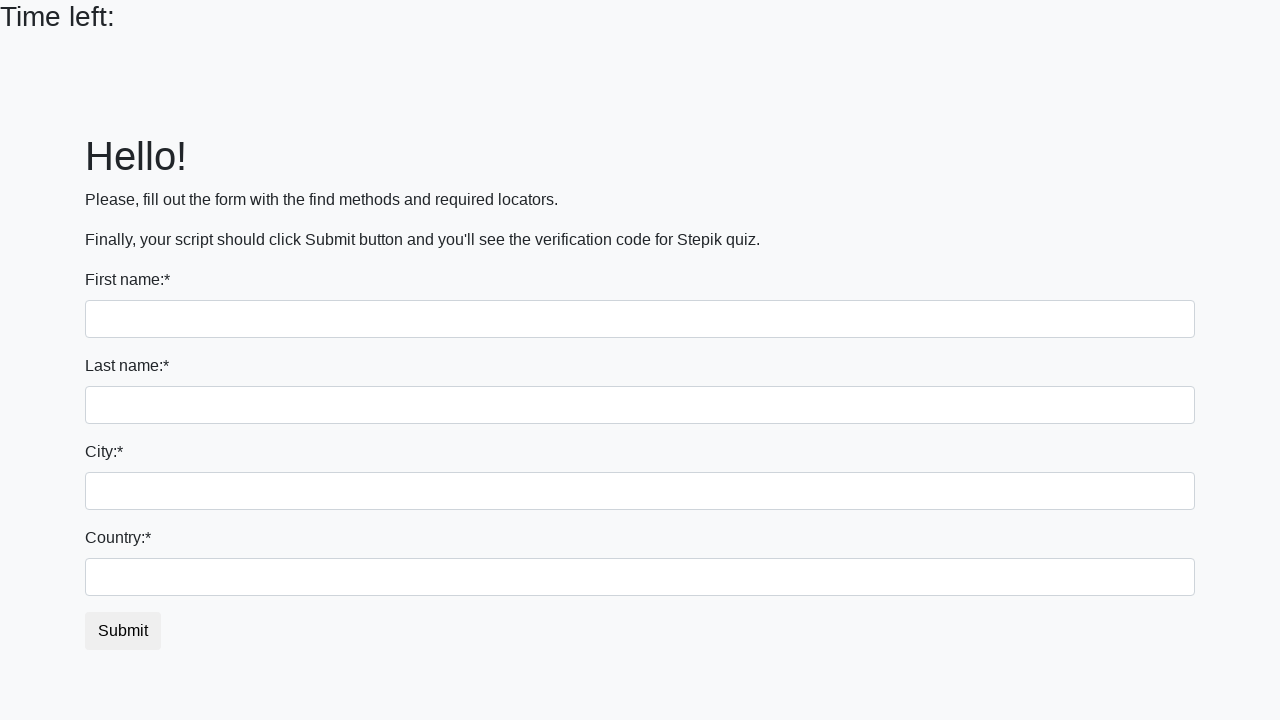

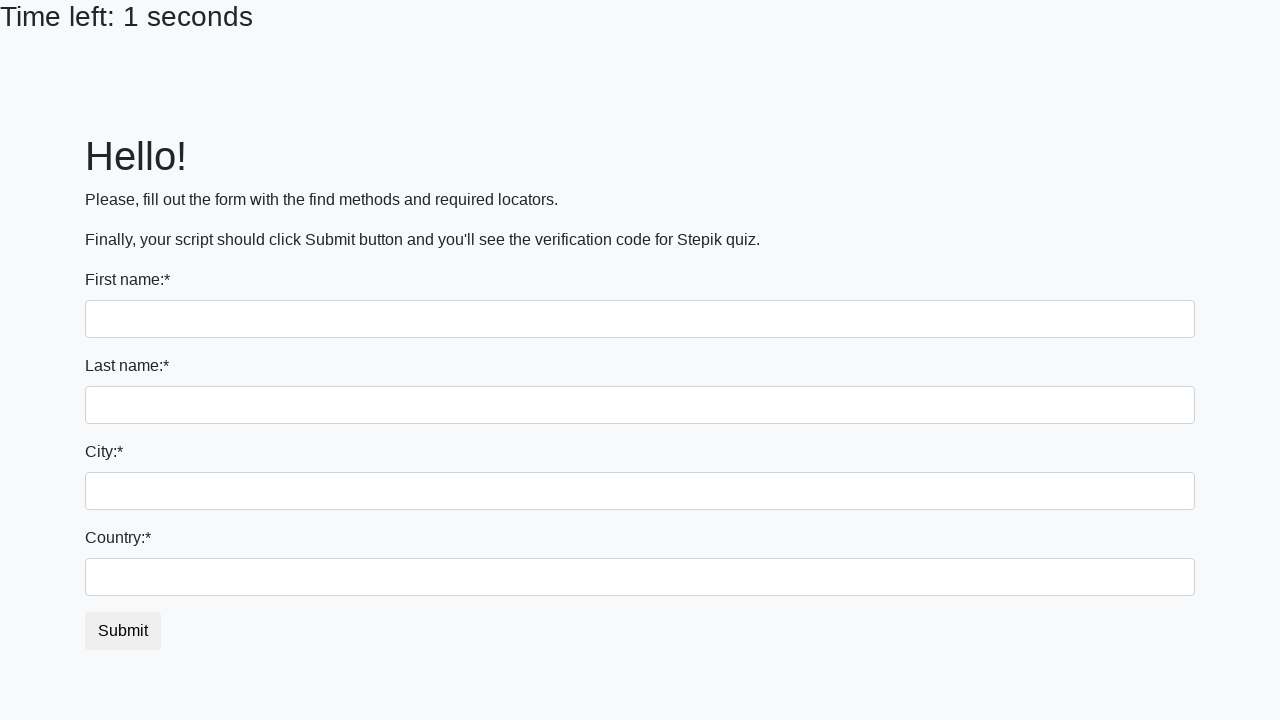